Navigates to Broadcom's homepage and verifies the page title

Starting URL: https://www.broadcom.com/

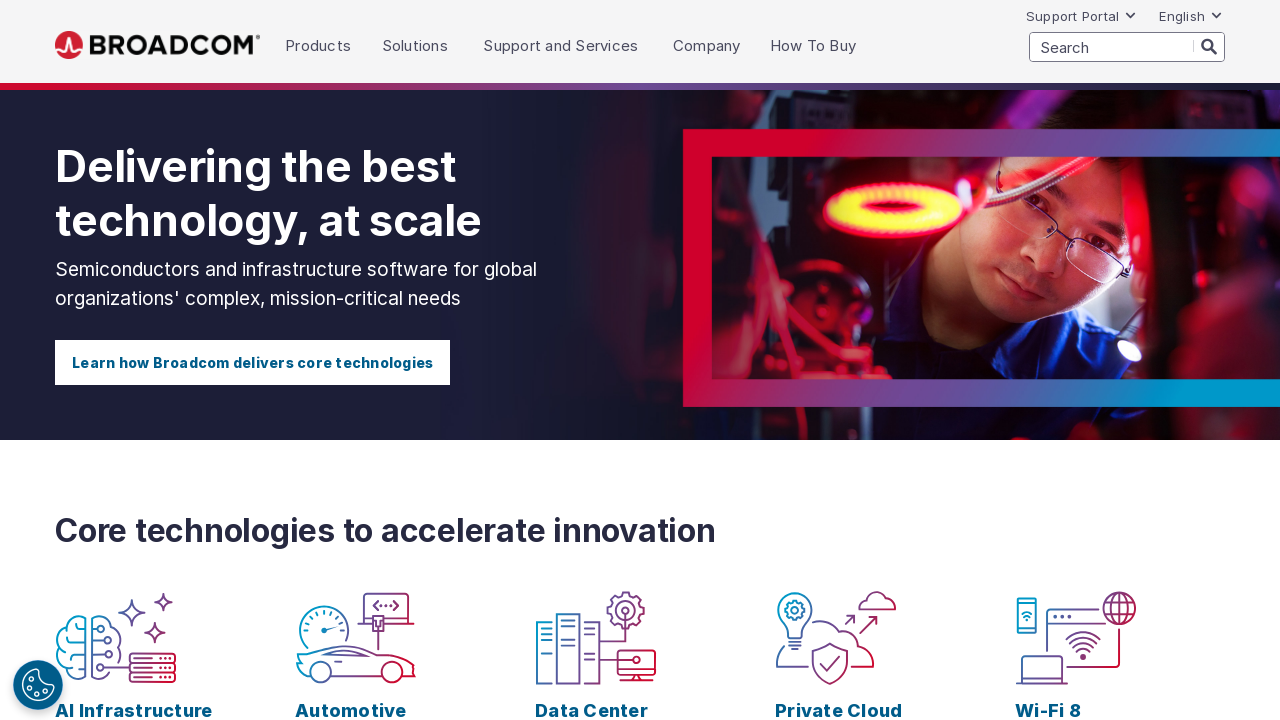

Navigated to Broadcom homepage
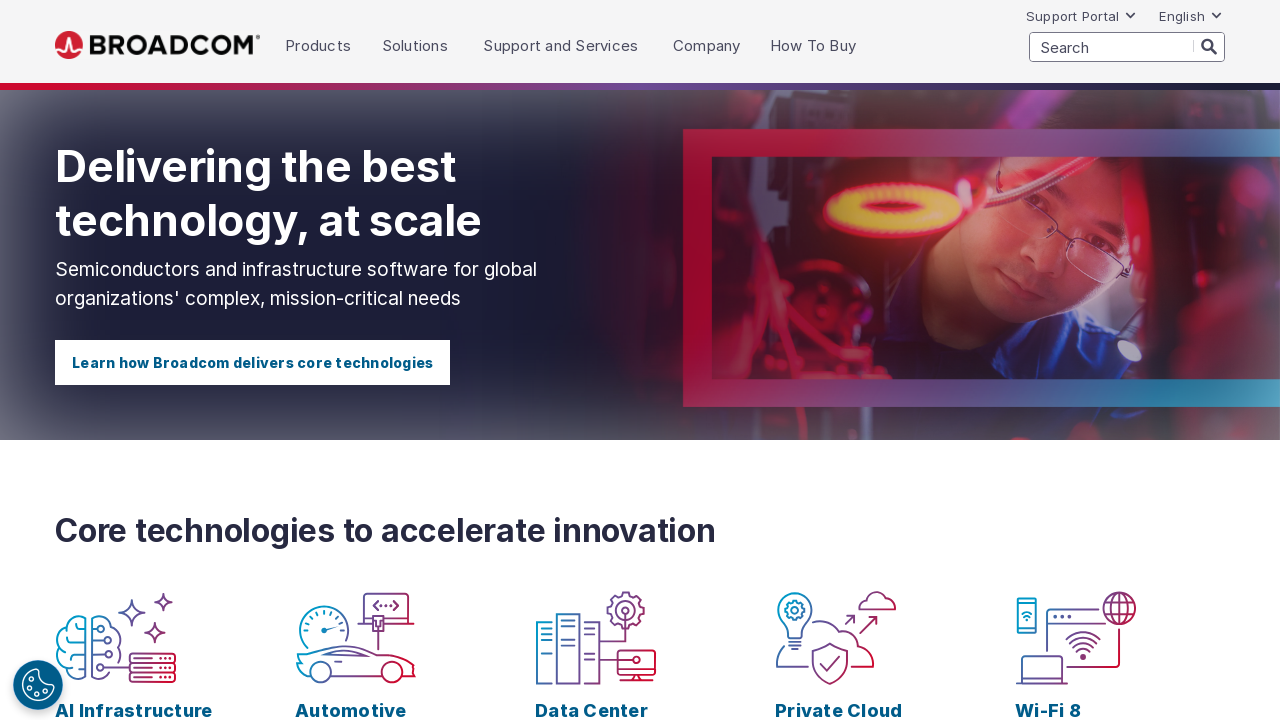

Verified page title is 'Broadcom Inc. | Connecting Everything'
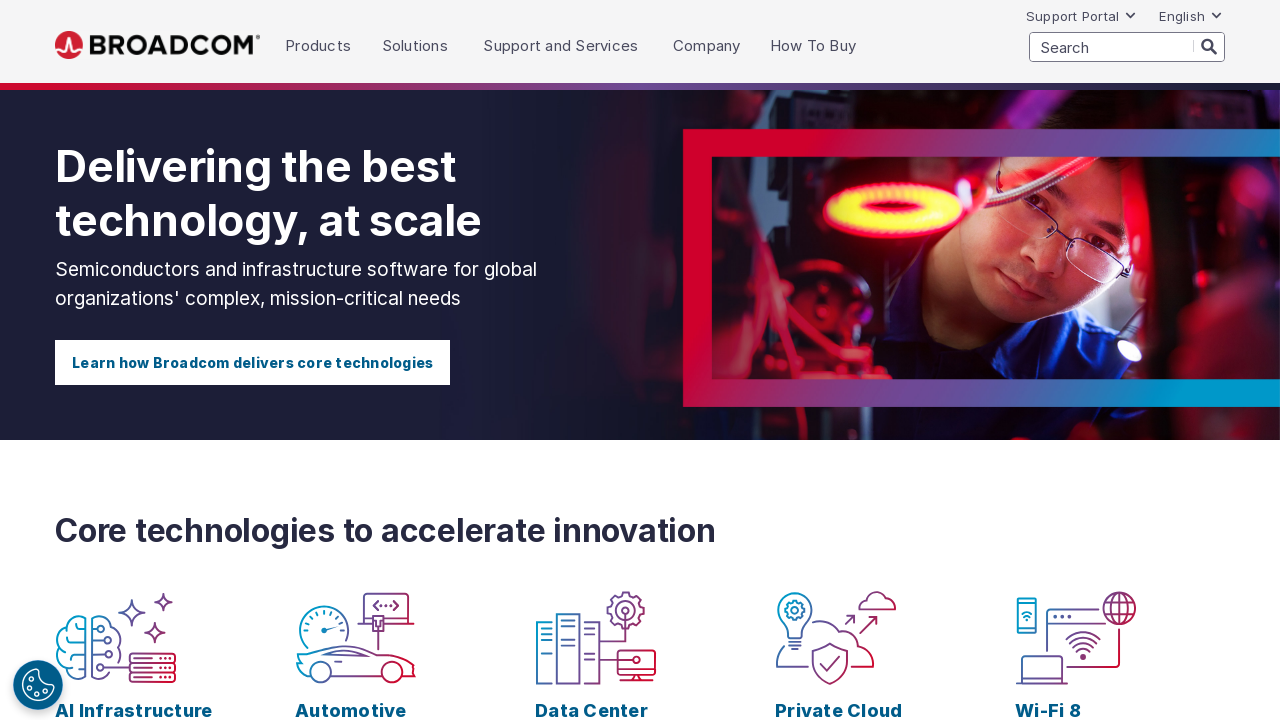

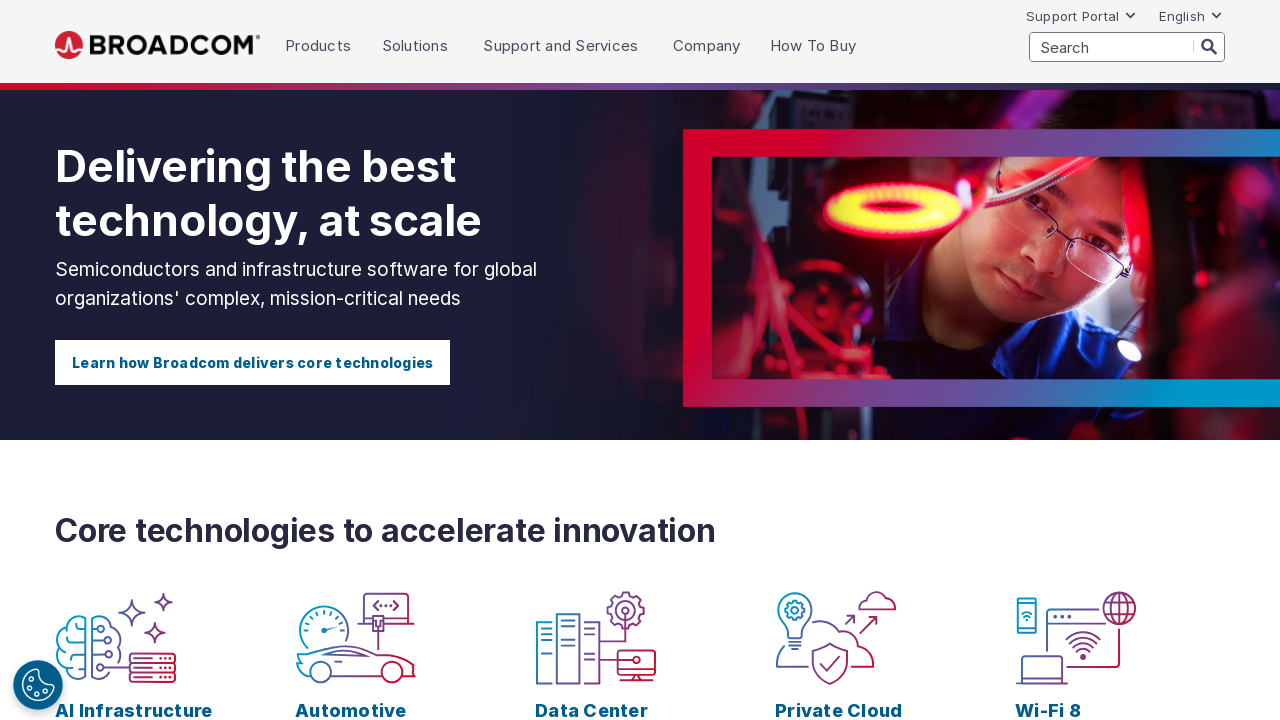